Navigates to a page with loading images and waits for the loading to complete by checking for "Done!" text

Starting URL: https://bonigarcia.dev/selenium-webdriver-java/loading-images.html

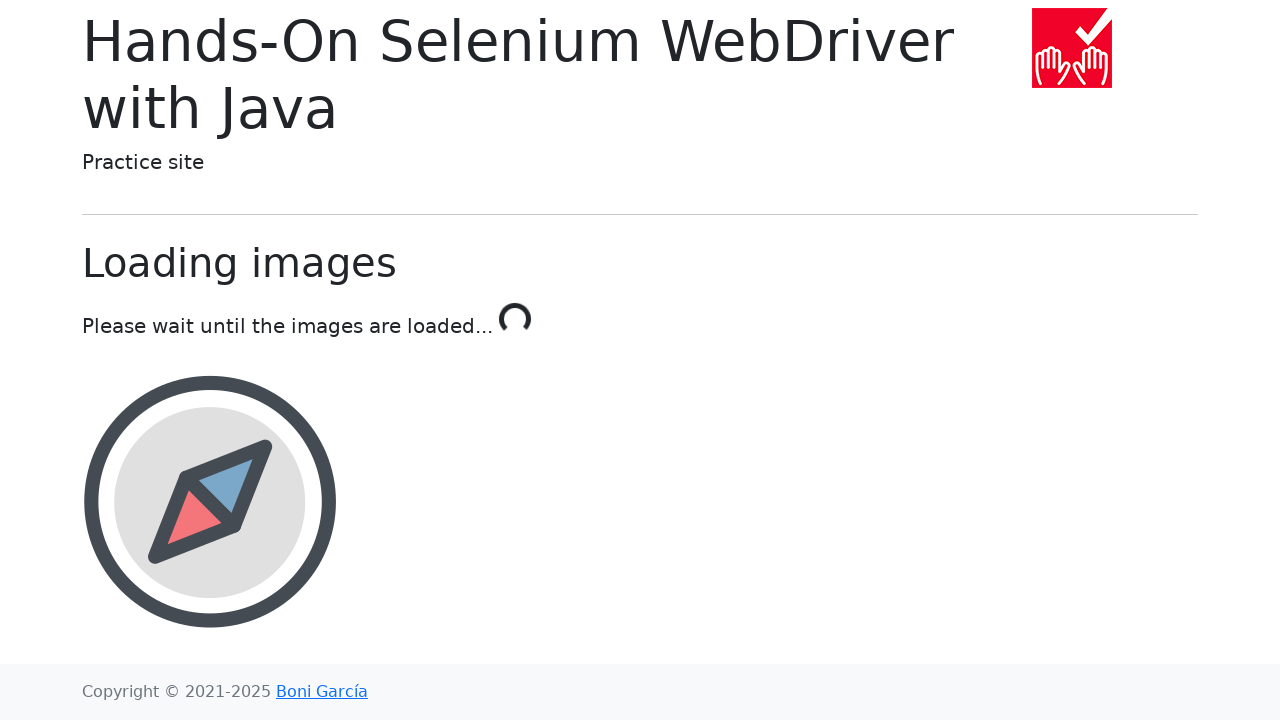

Navigated to loading images page
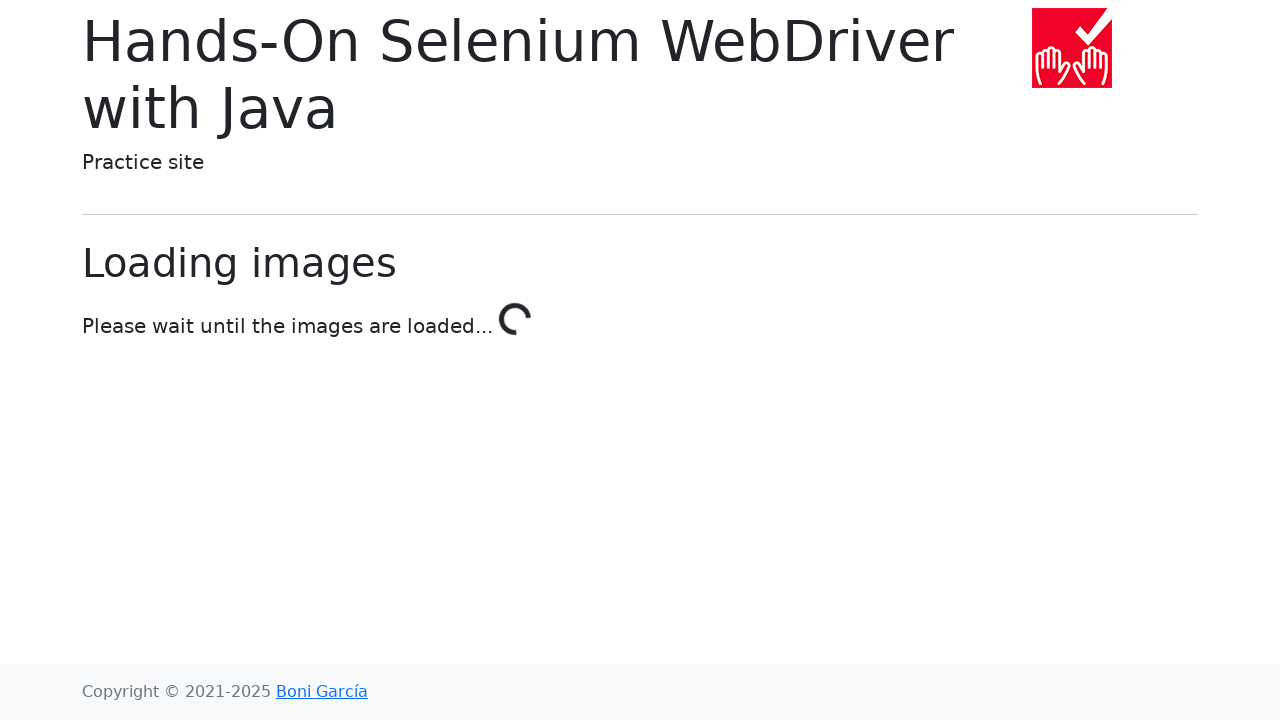

Waited for loading to complete - 'Done!' text appeared
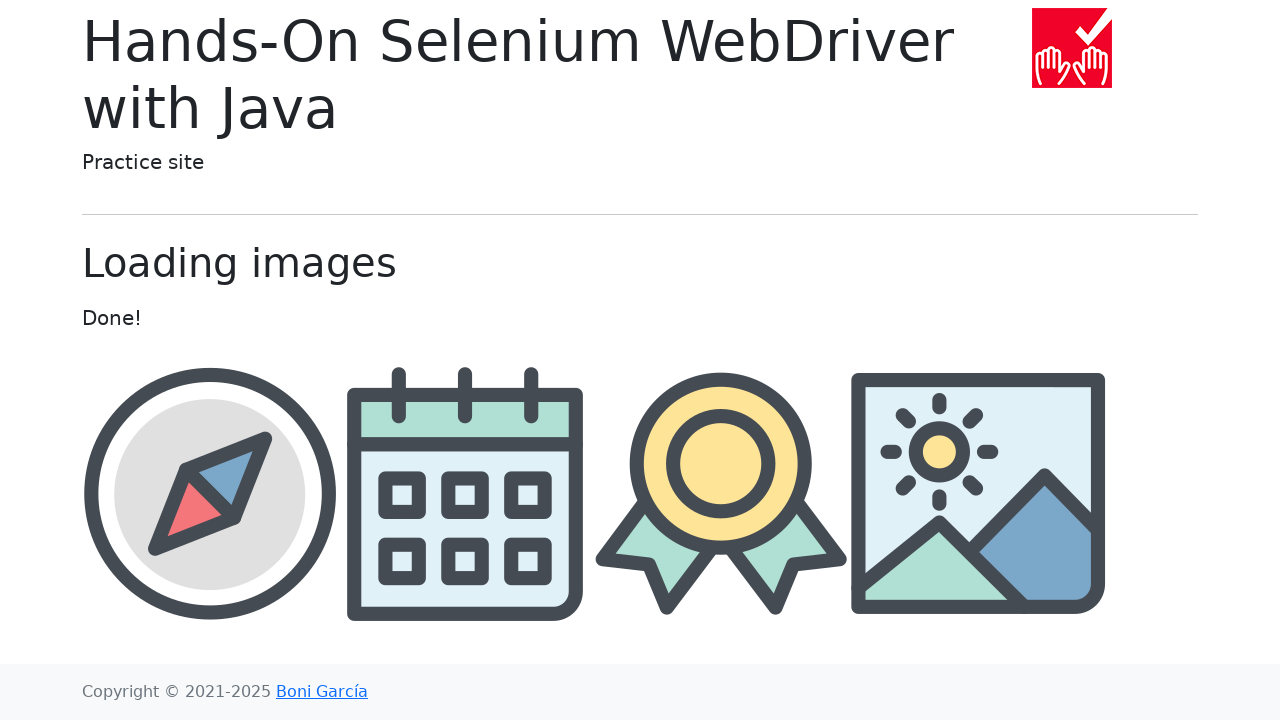

Verified image has loaded by checking 4th image element
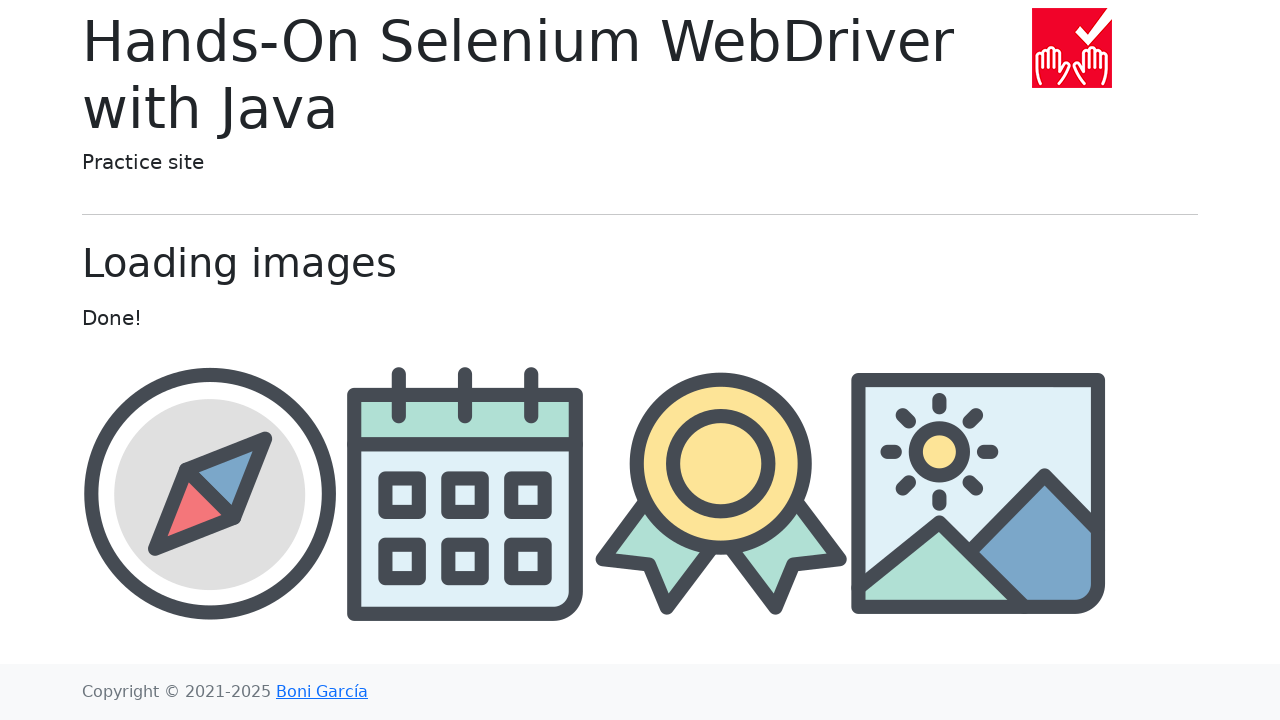

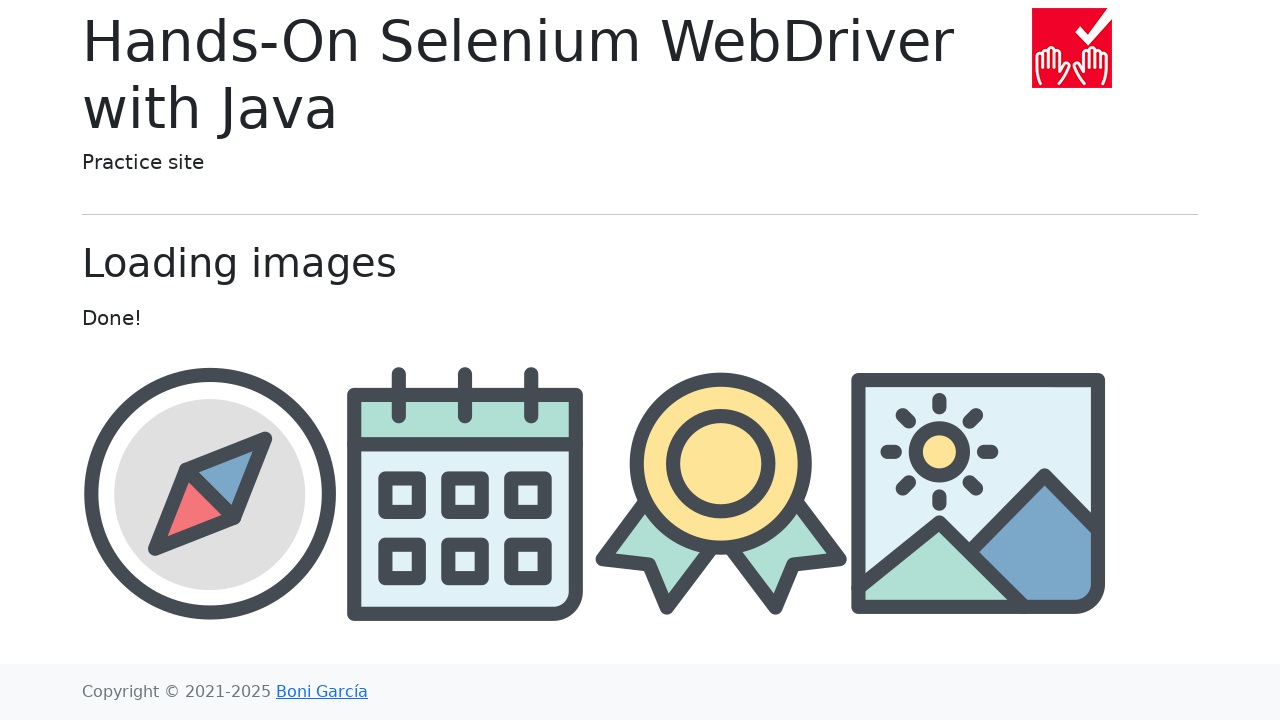